Tests dropdown selection functionality by selecting a year (2005), month (November), and day (5) from separate dropdown menus

Starting URL: https://testcenter.techproeducation.com/index.php?page=dropdown

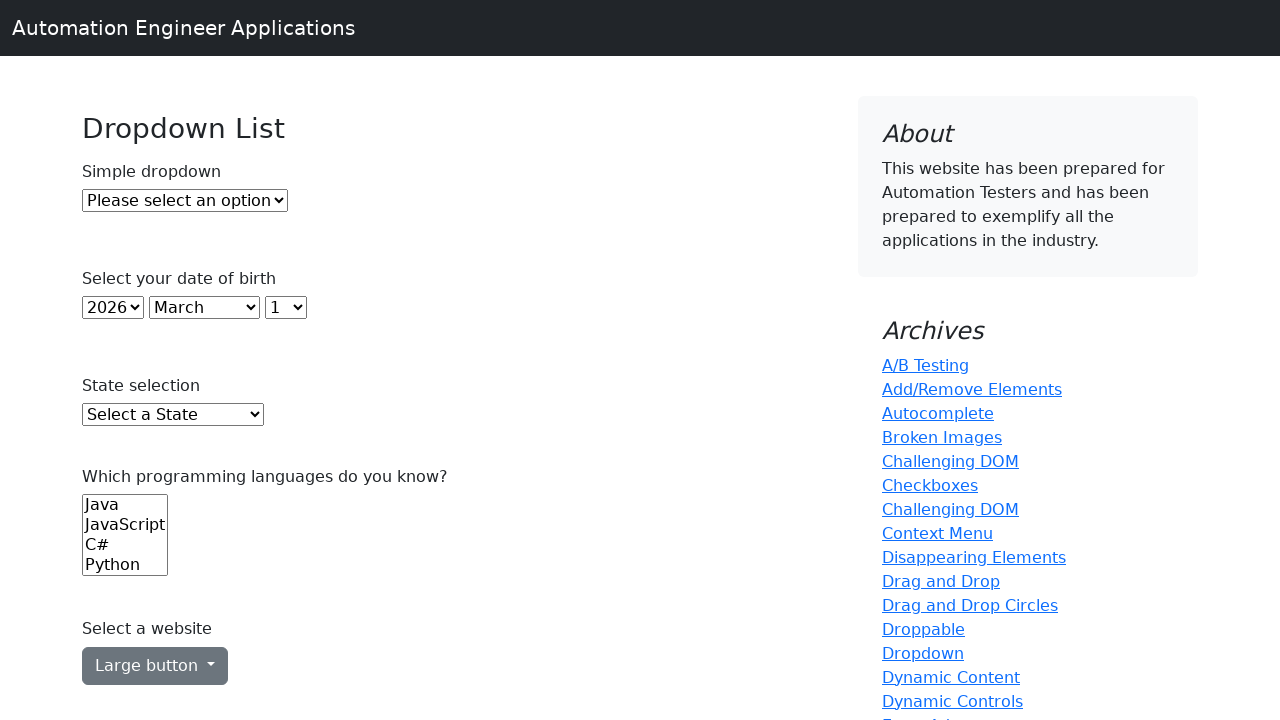

Selected year 2005 from year dropdown on #year
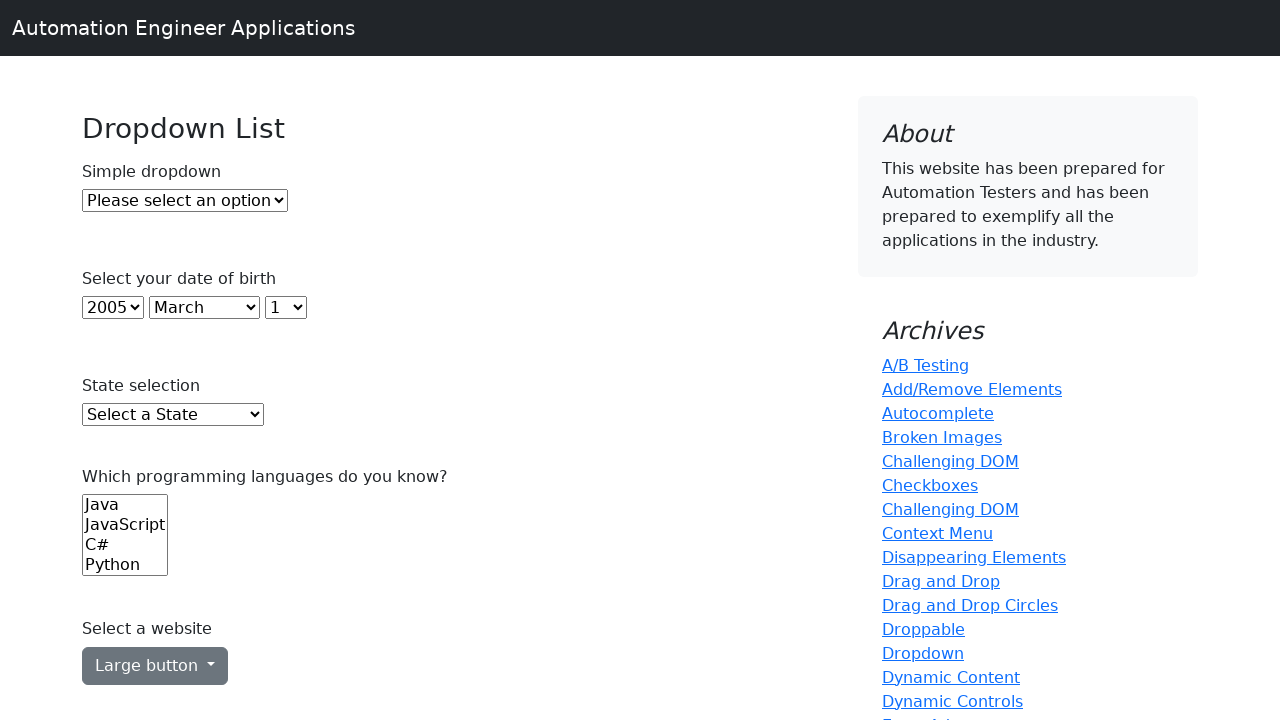

Selected November from month dropdown on #month
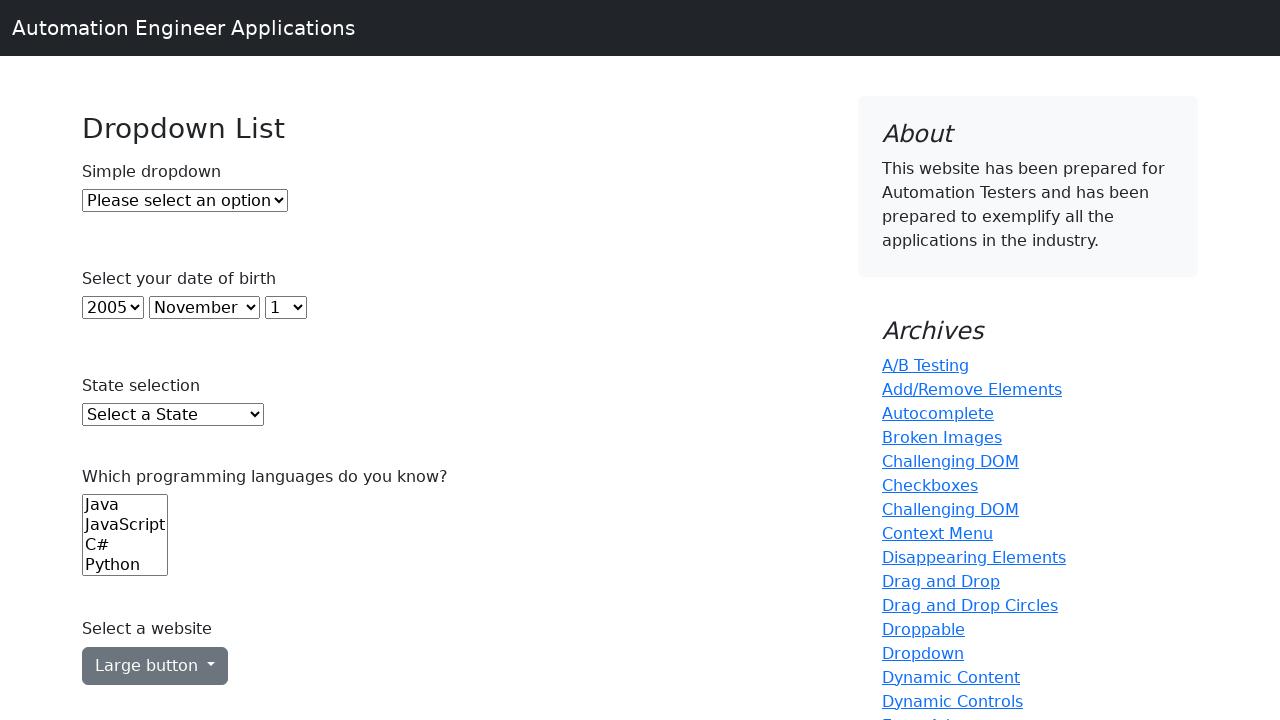

Selected day 5 from day dropdown on #day
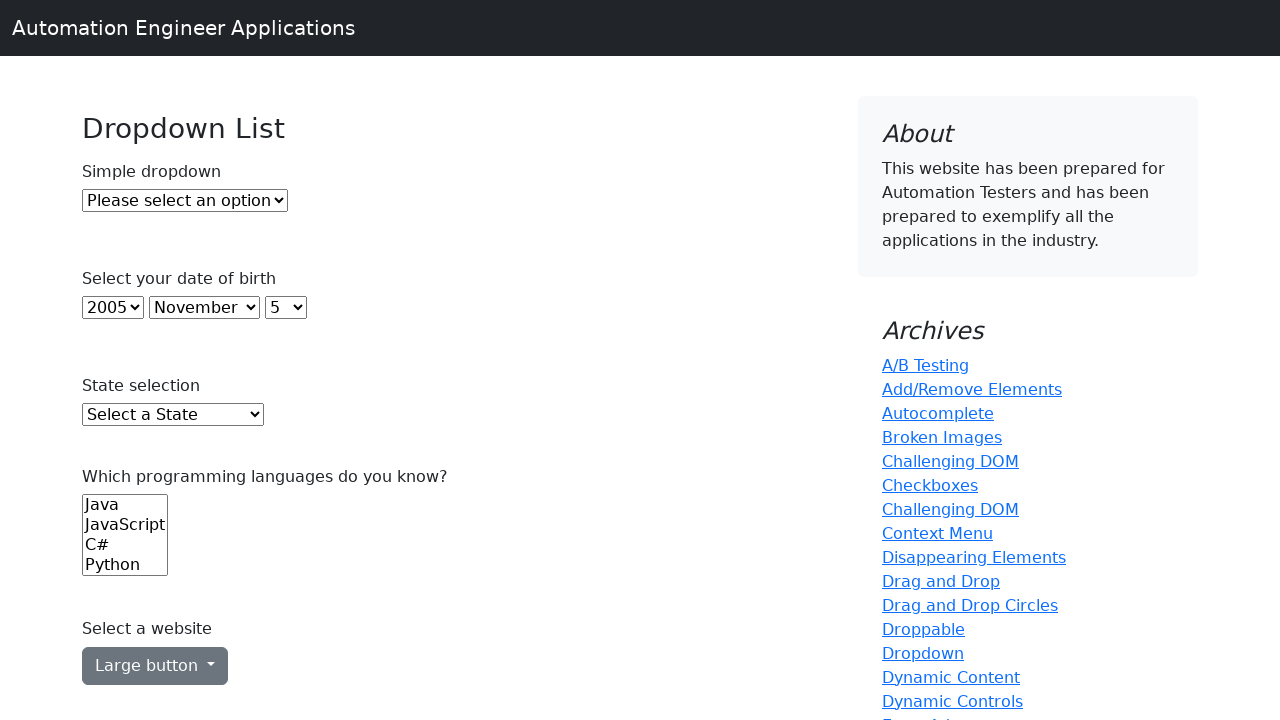

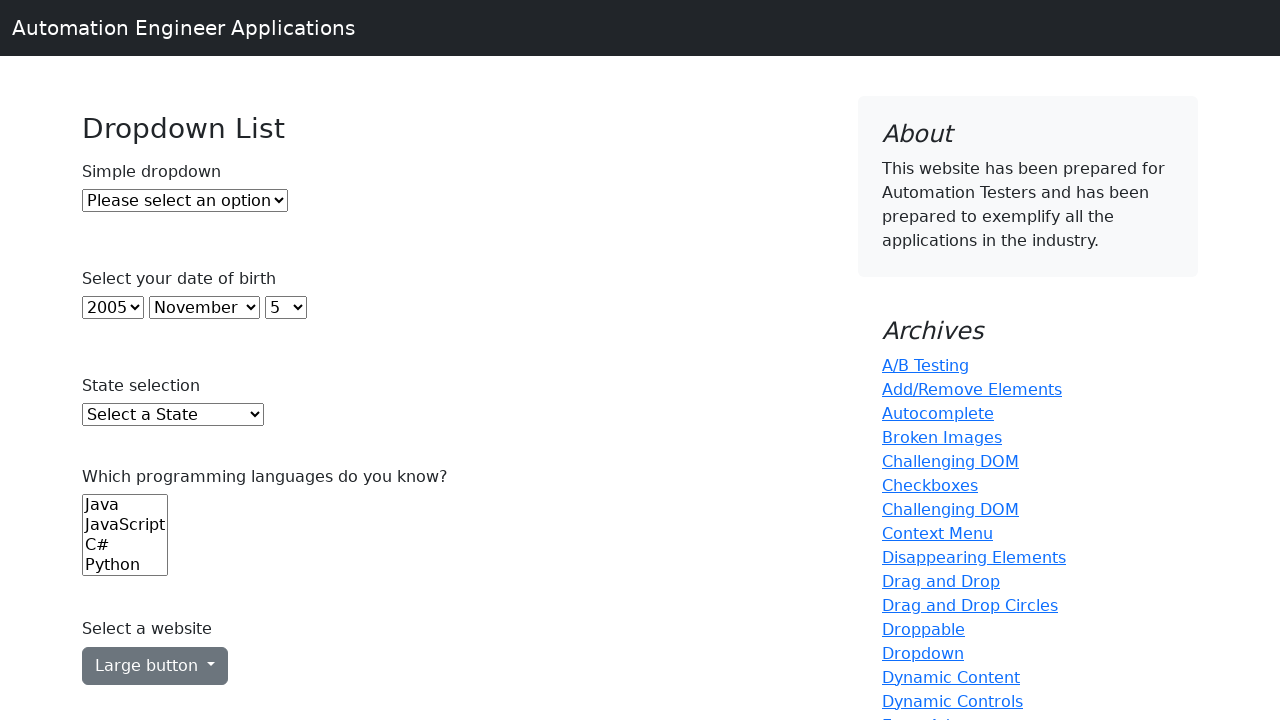